Tests that an unsaved change to an employee's name doesn't persist when switching between employees

Starting URL: https://devmountain-qa.github.io/employee-manager/1.2_Version/index.html

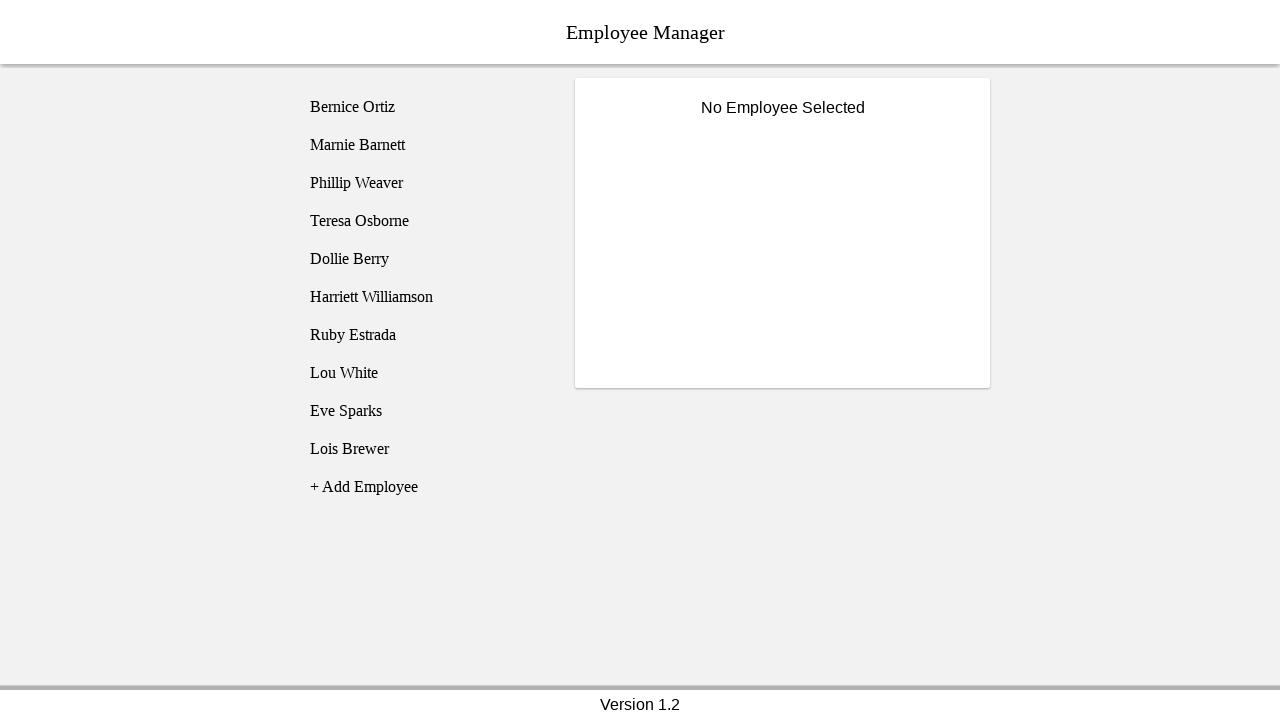

Clicked on Bernice Ortiz employee at (425, 107) on [name='employee1']
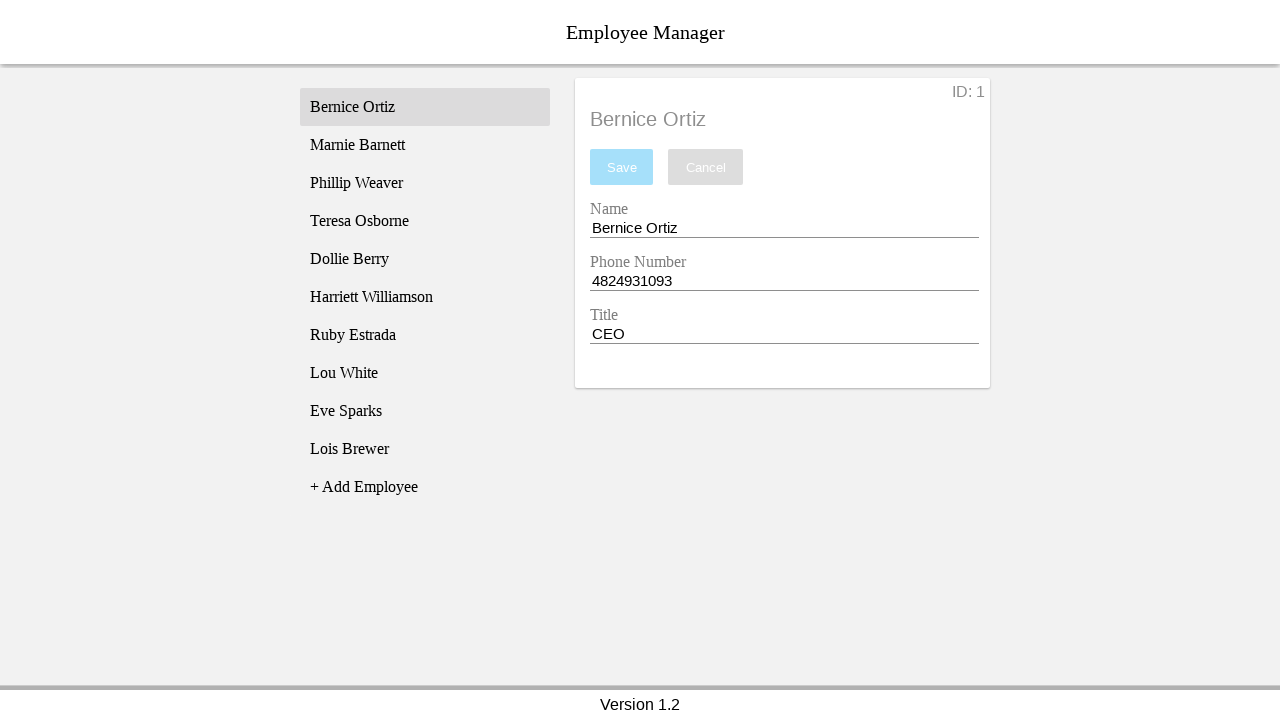

Name input field became visible
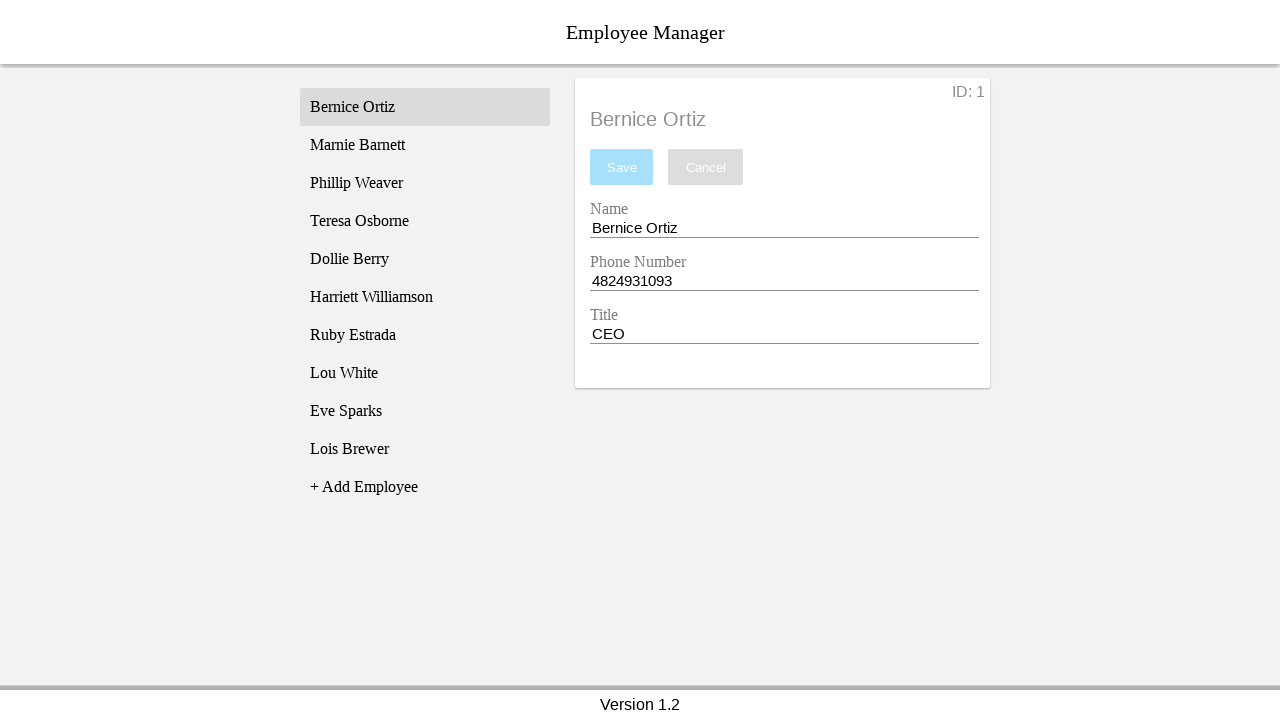

Filled name field with 'Test Name' without saving on [name='nameEntry']
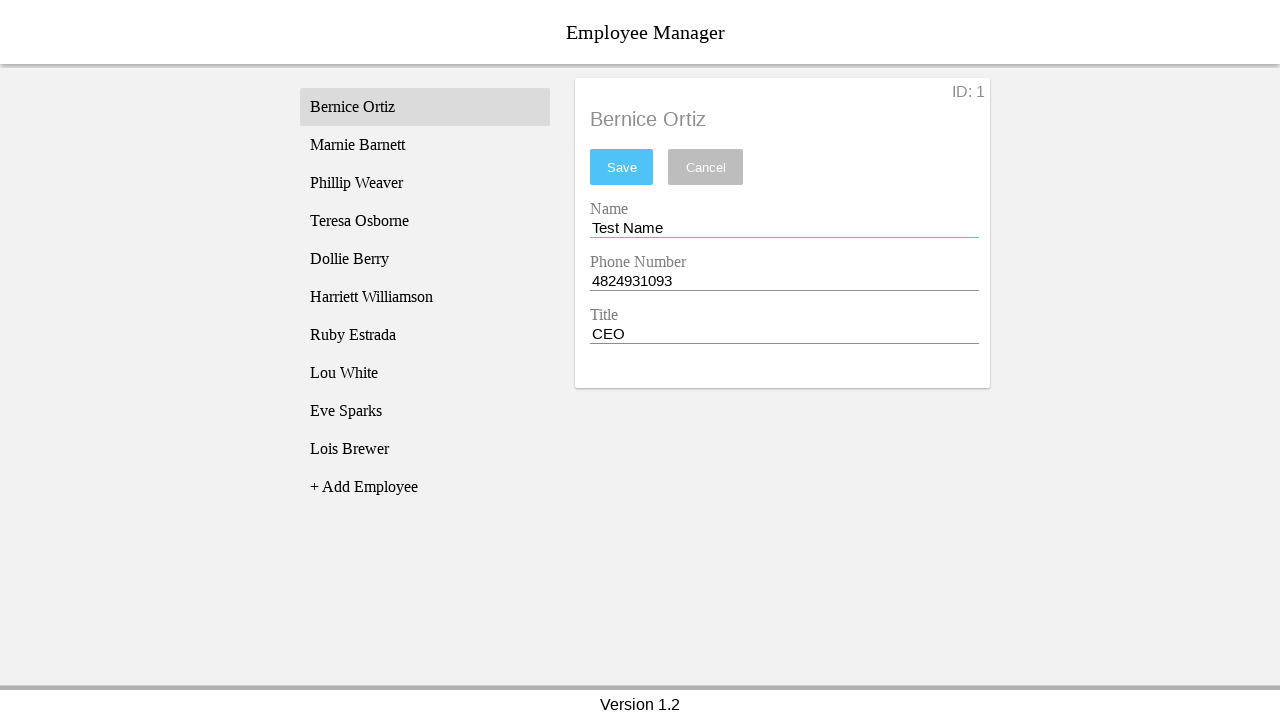

Clicked on Phillip Weaver employee to switch away from Bernice at (425, 183) on [name='employee3']
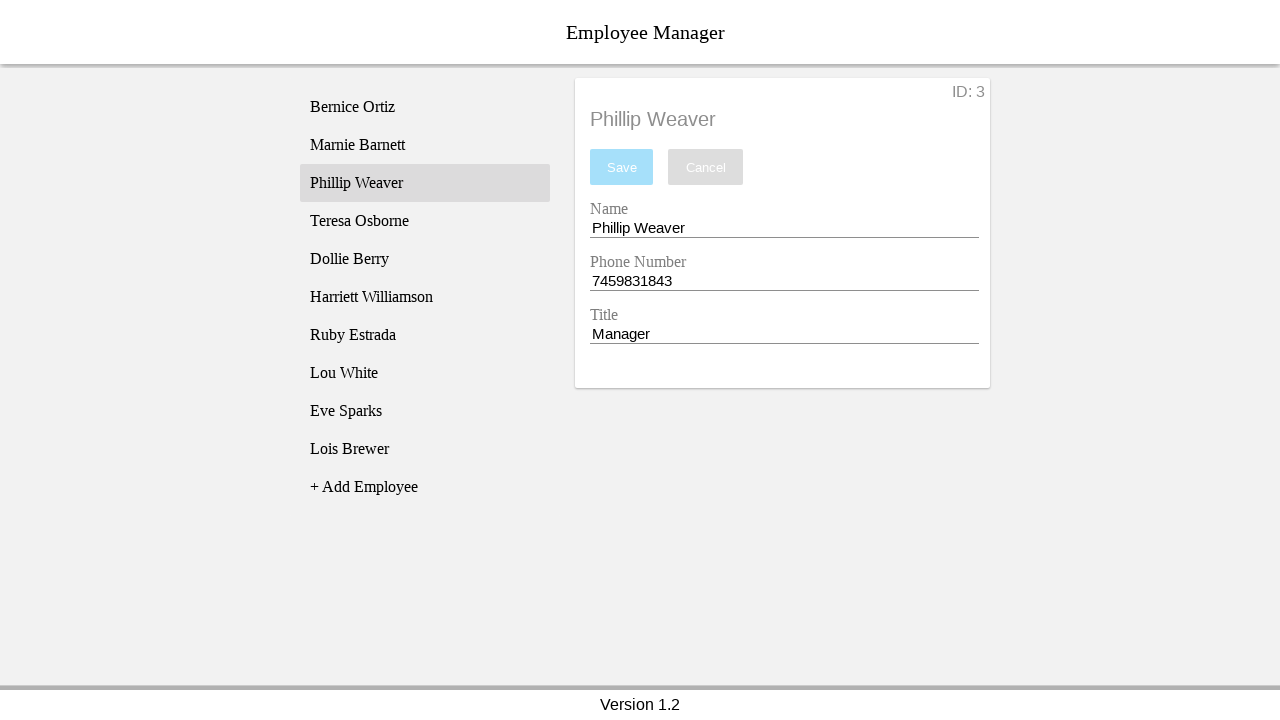

Phillip Weaver's name loaded in employee title
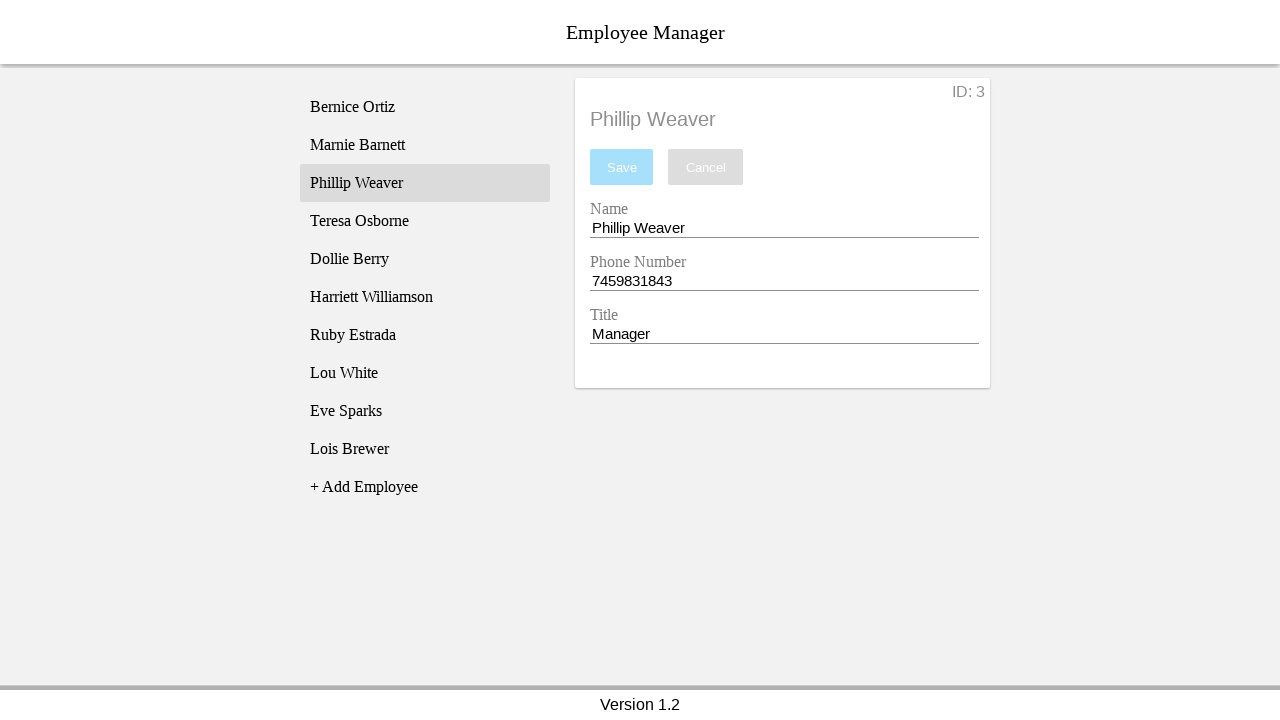

Switched back to Bernice Ortiz employee at (425, 107) on [name='employee1']
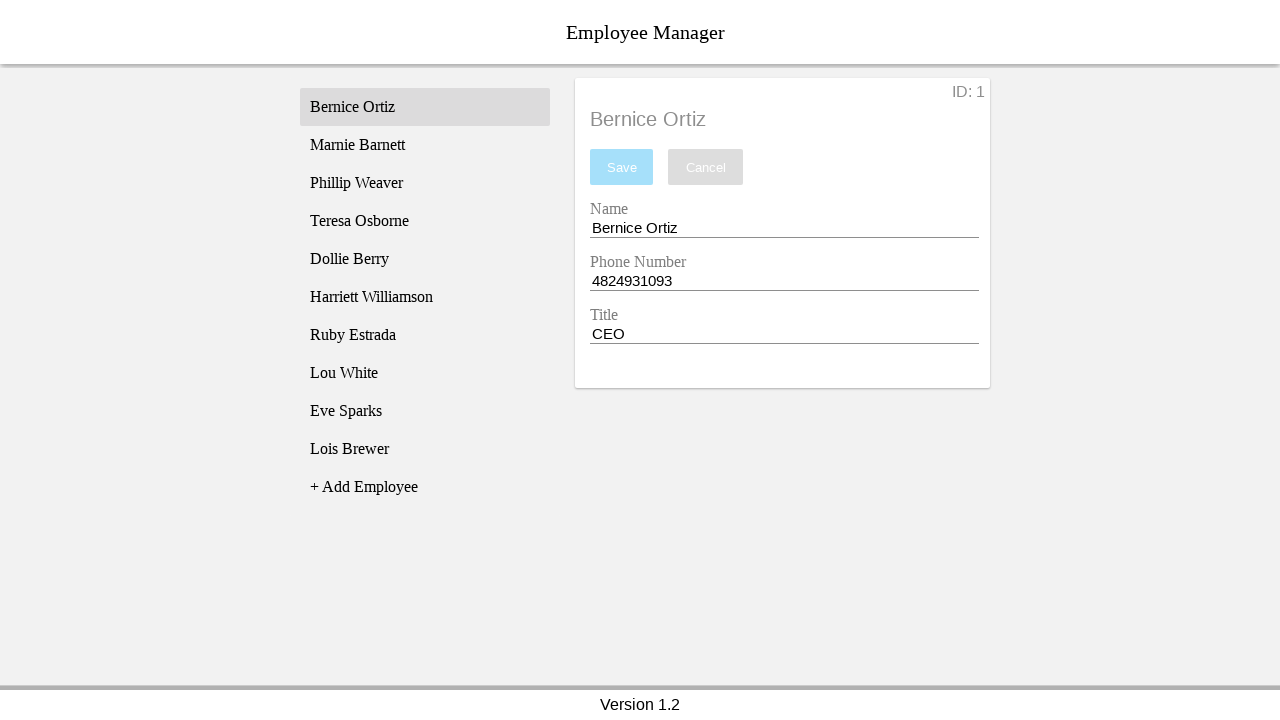

Bernice Ortiz's name loaded in employee title
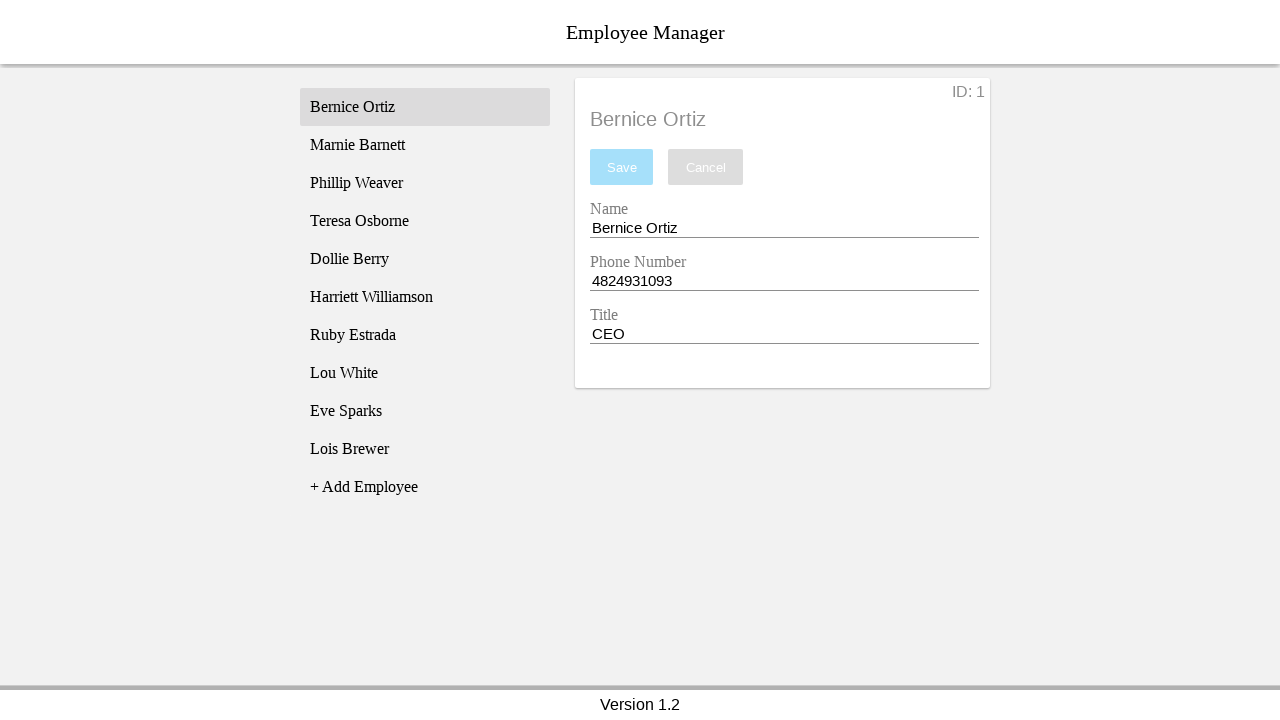

Verified that unsaved change 'Test Name' did not persist - name field shows 'Bernice Ortiz'
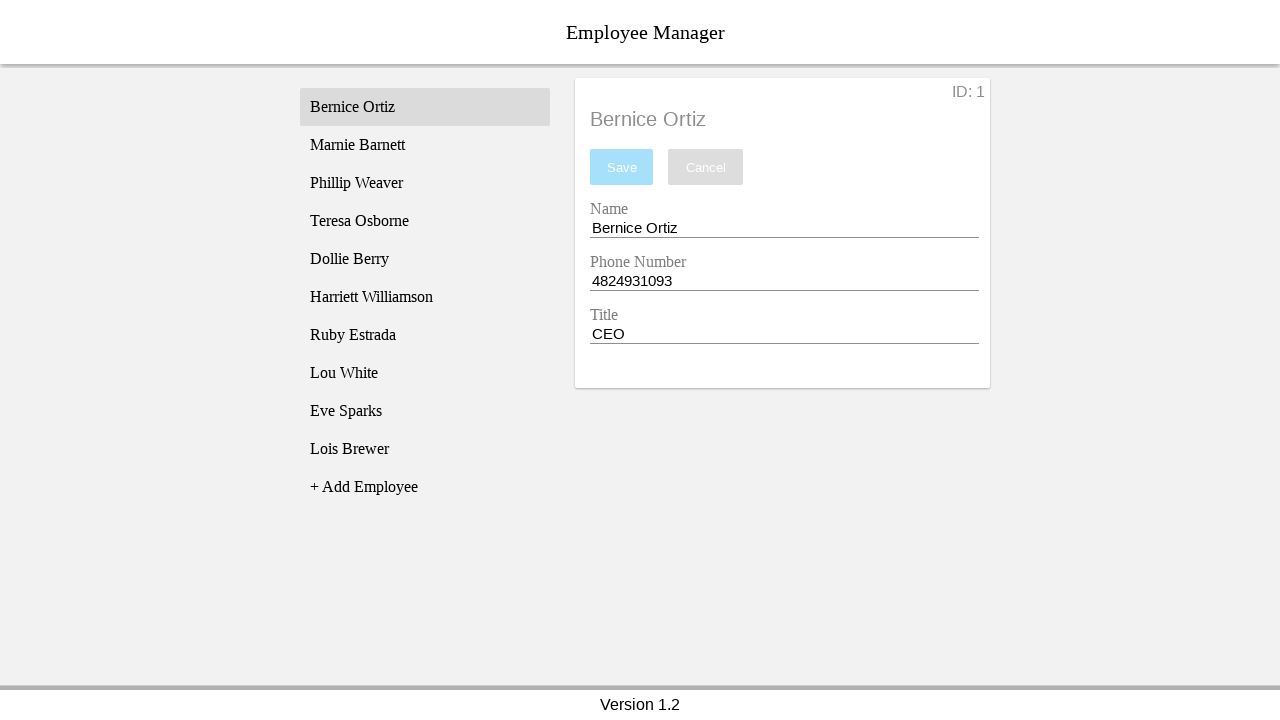

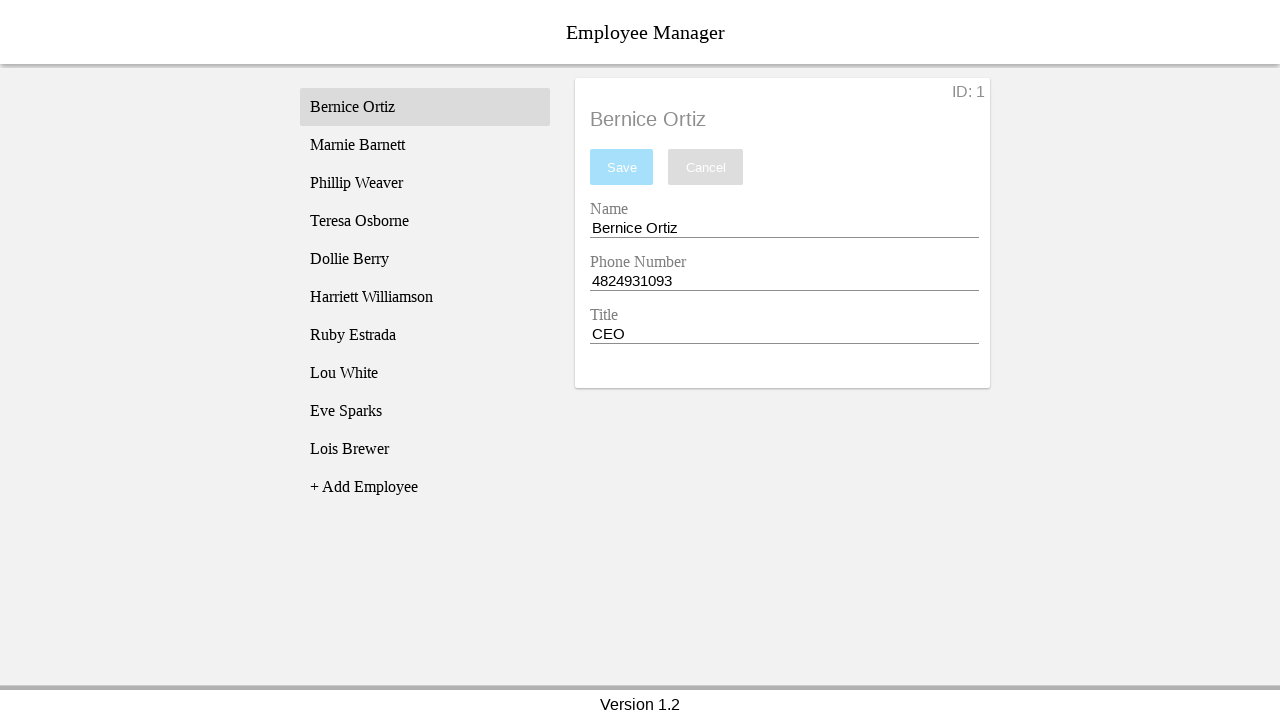